Tests reading two numbers from the page, adding them together, and entering the sum as the result.

Starting URL: https://obstaclecourse.tricentis.com/Obstacles/78264

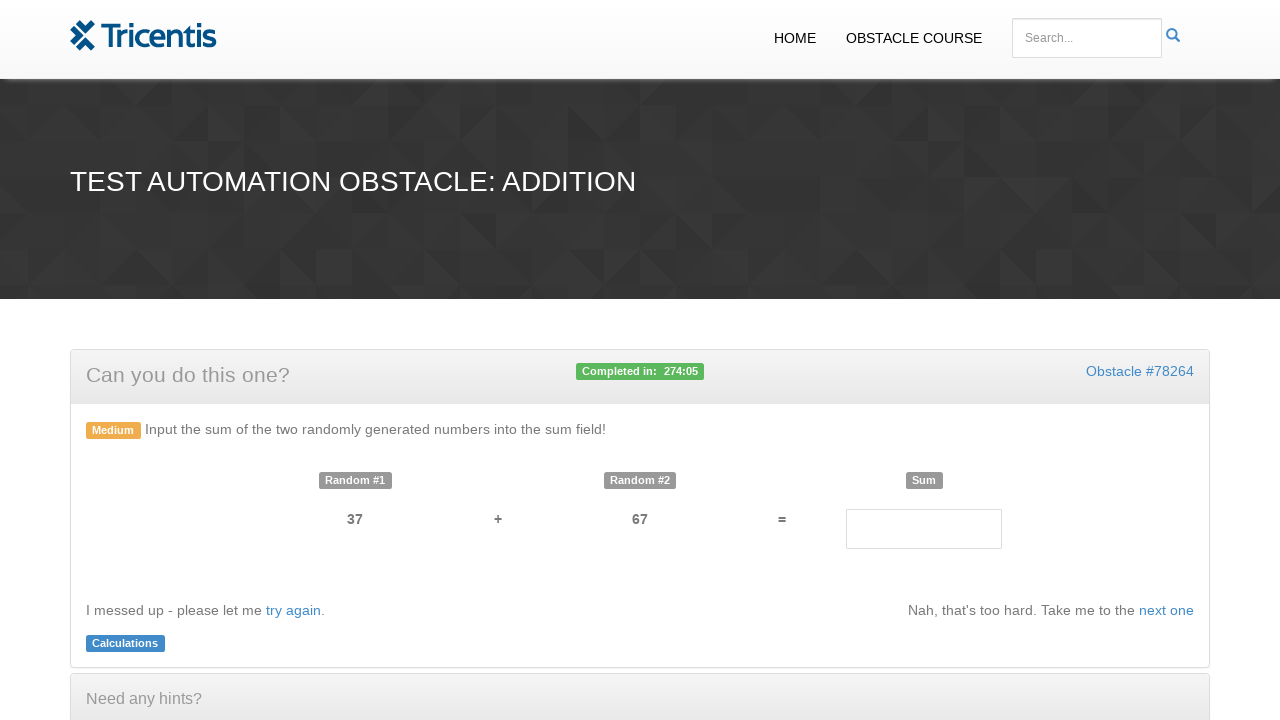

Read first number from #no1 element
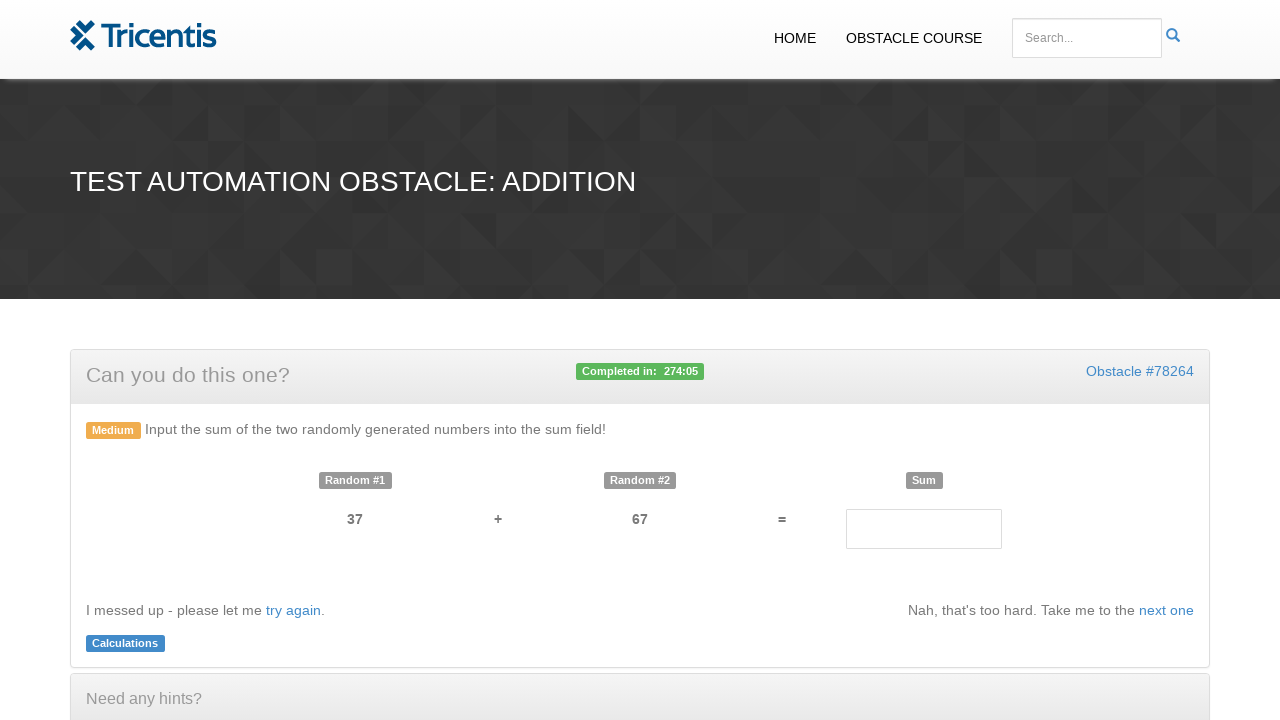

Read second number from #no2 element
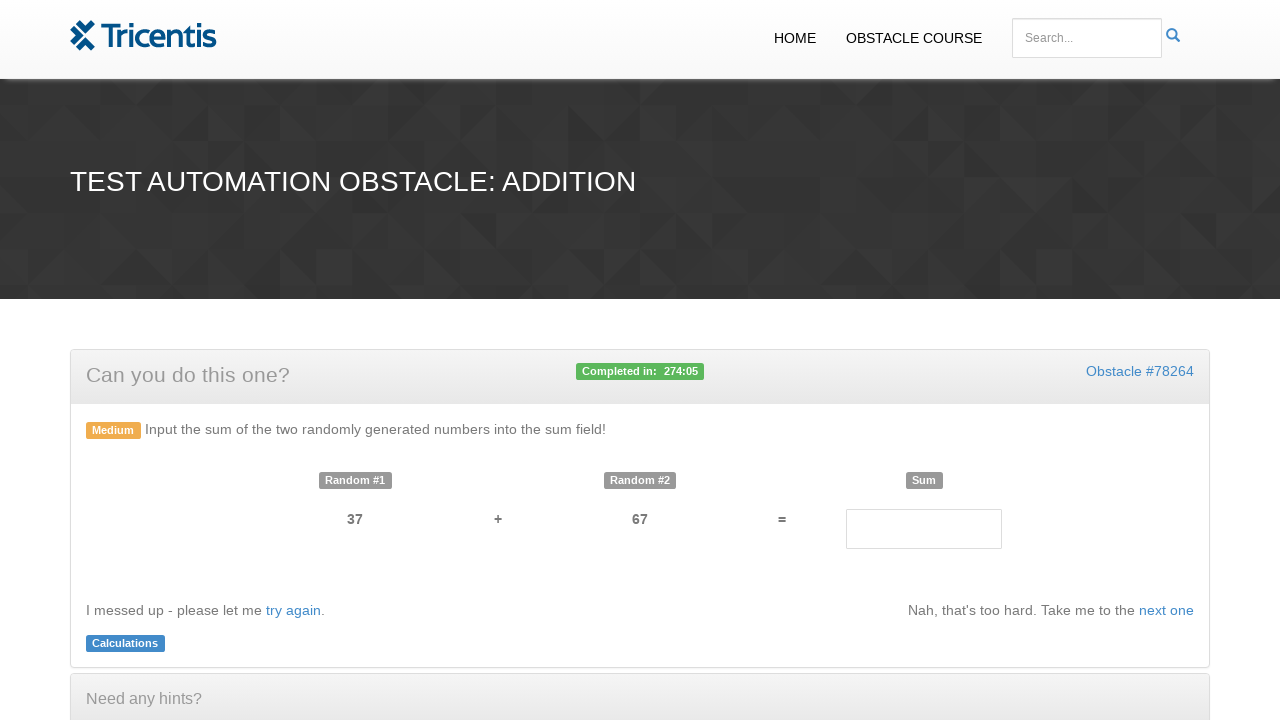

Calculated sum: 37 + 67 = 104
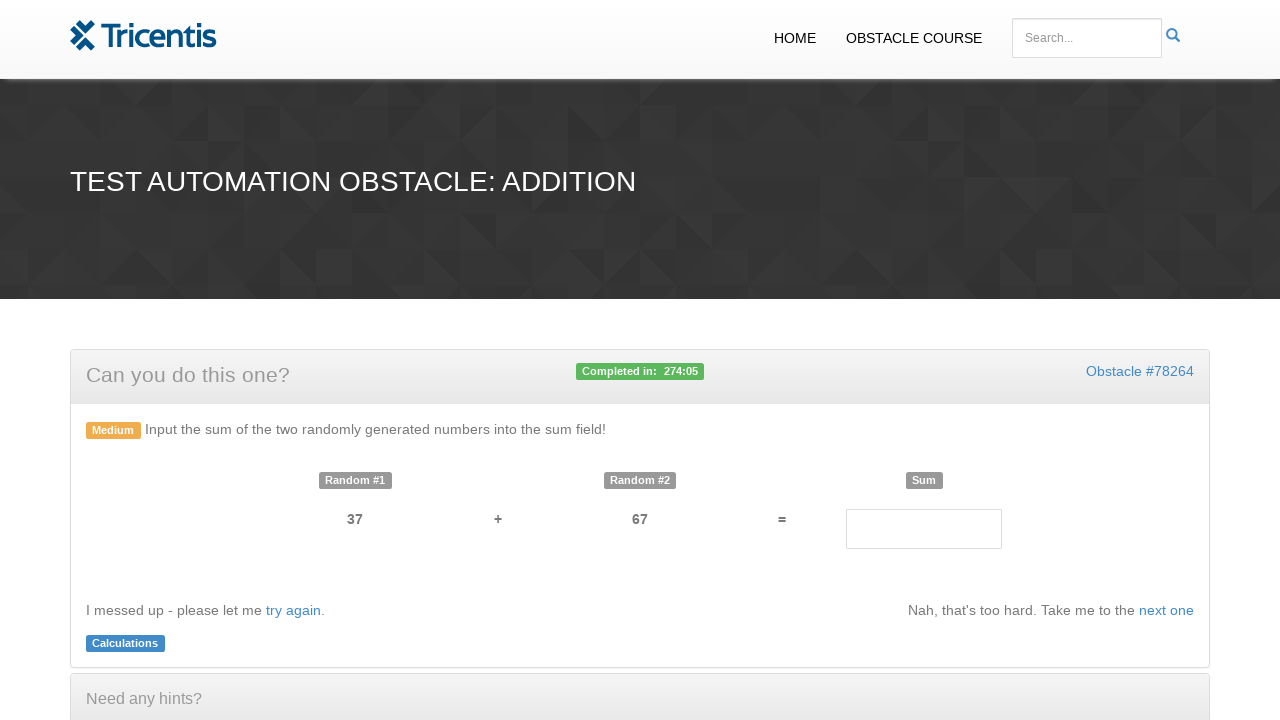

Entered sum result (104) into #result field on #result
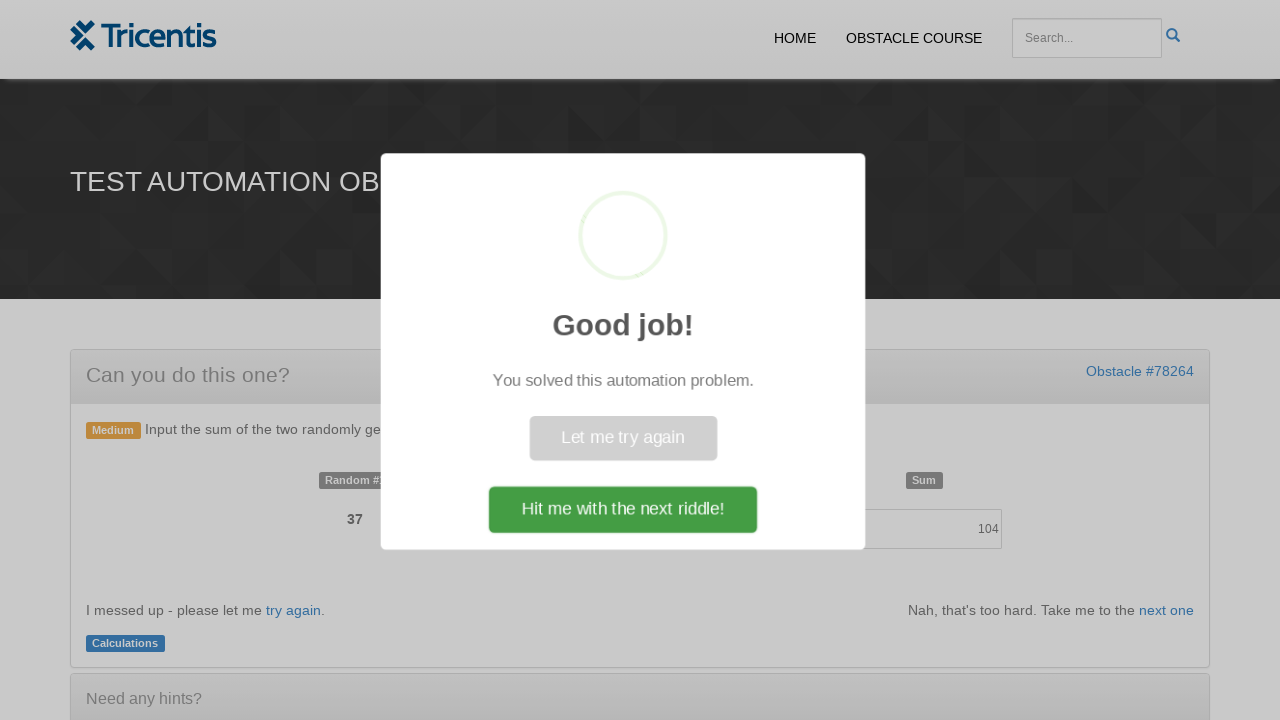

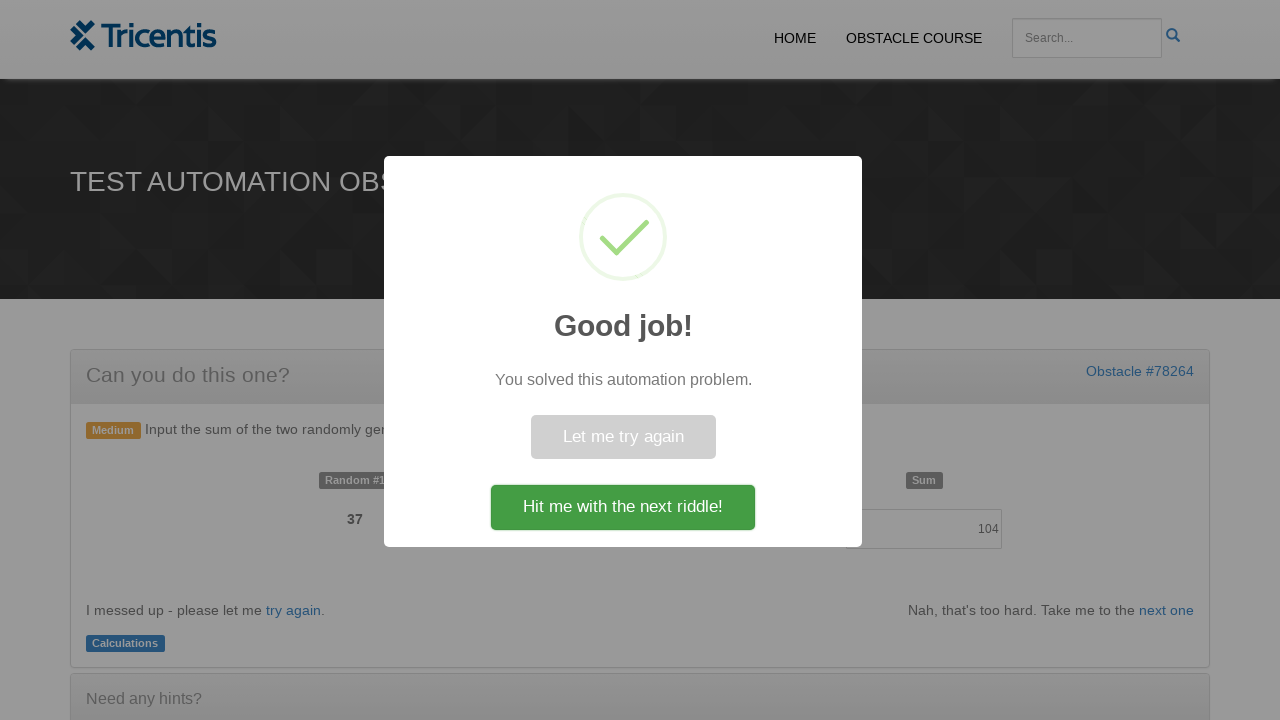